Automates filling out a Google Form by clicking on multiple choice options/checkboxes in the form fields

Starting URL: https://docs.google.com/forms/d/e/1FAIpQLScGuzmmOU0BjpZv9AVblmmOVnBCQz5WqMracmAhdOQkZVHqlg/viewform

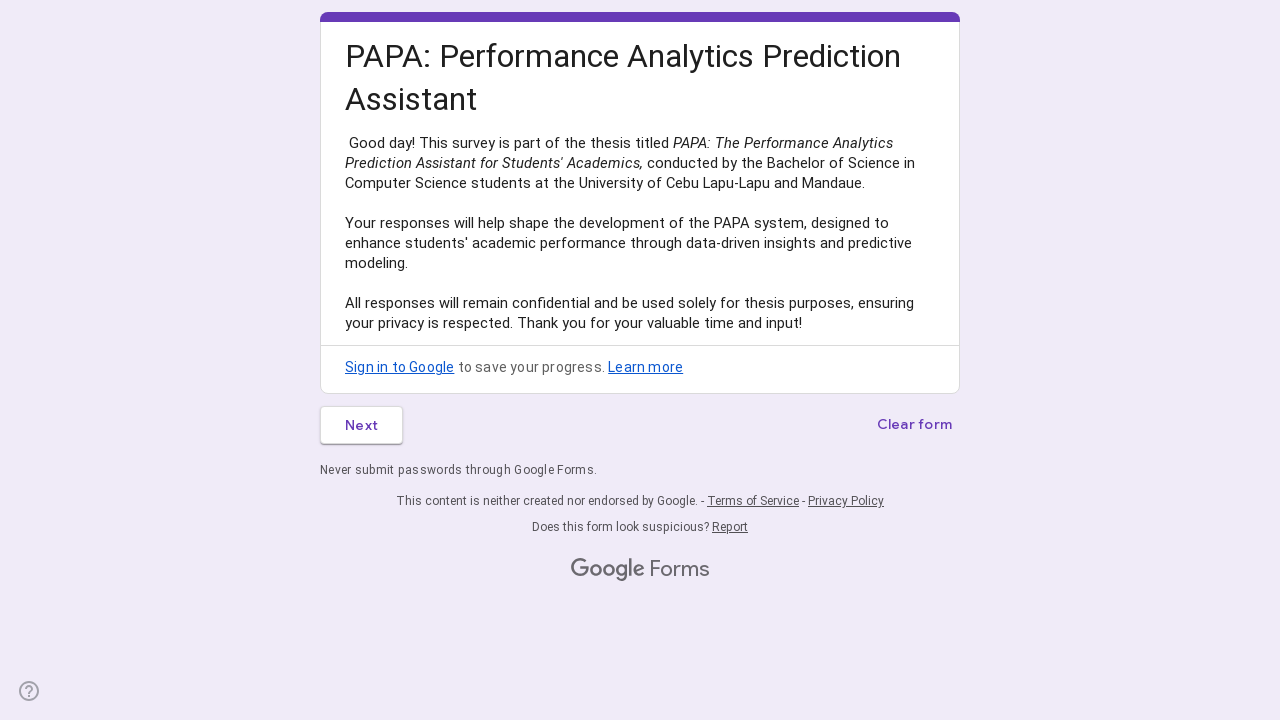

Waited for Google Form to load (networkidle state)
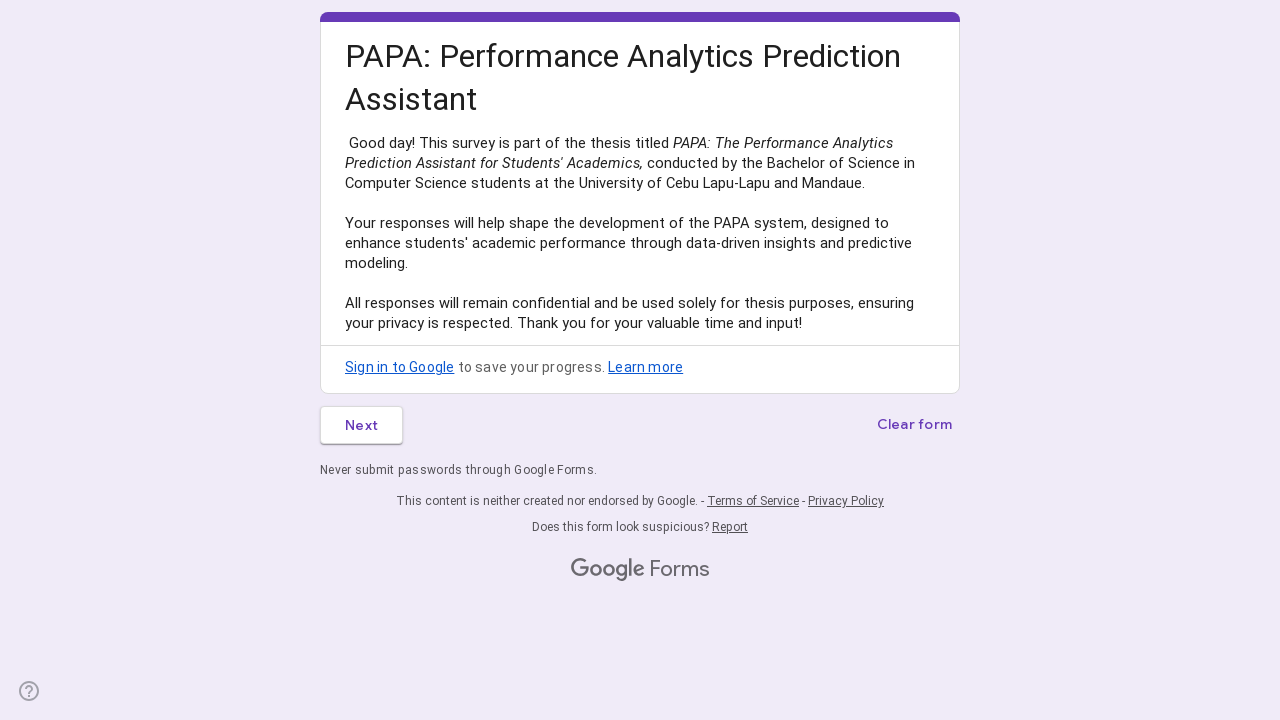

Clicked on the first form option at (362, 425) on (//span[@class='l4V7wb Fxmcue'])[1]
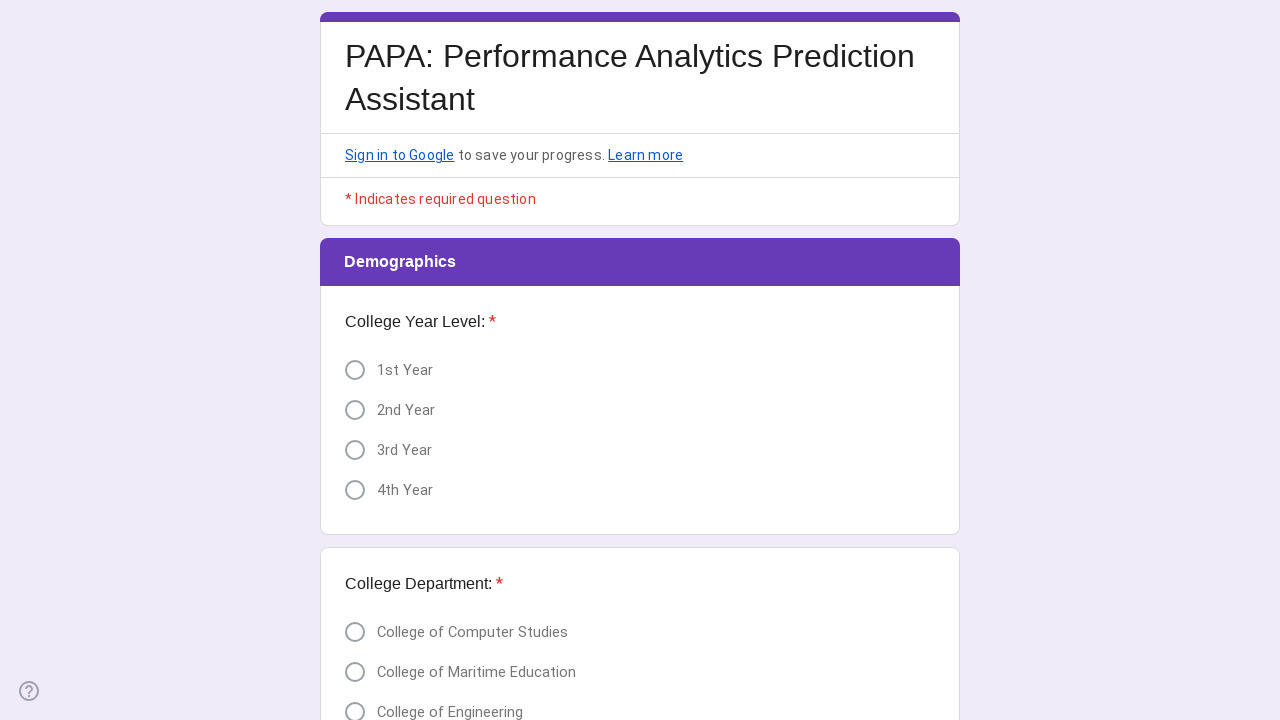

Clicked on the 4th option in a form question at (355, 490) on (//div[@class='AB7Lab Id5V1'])[4]
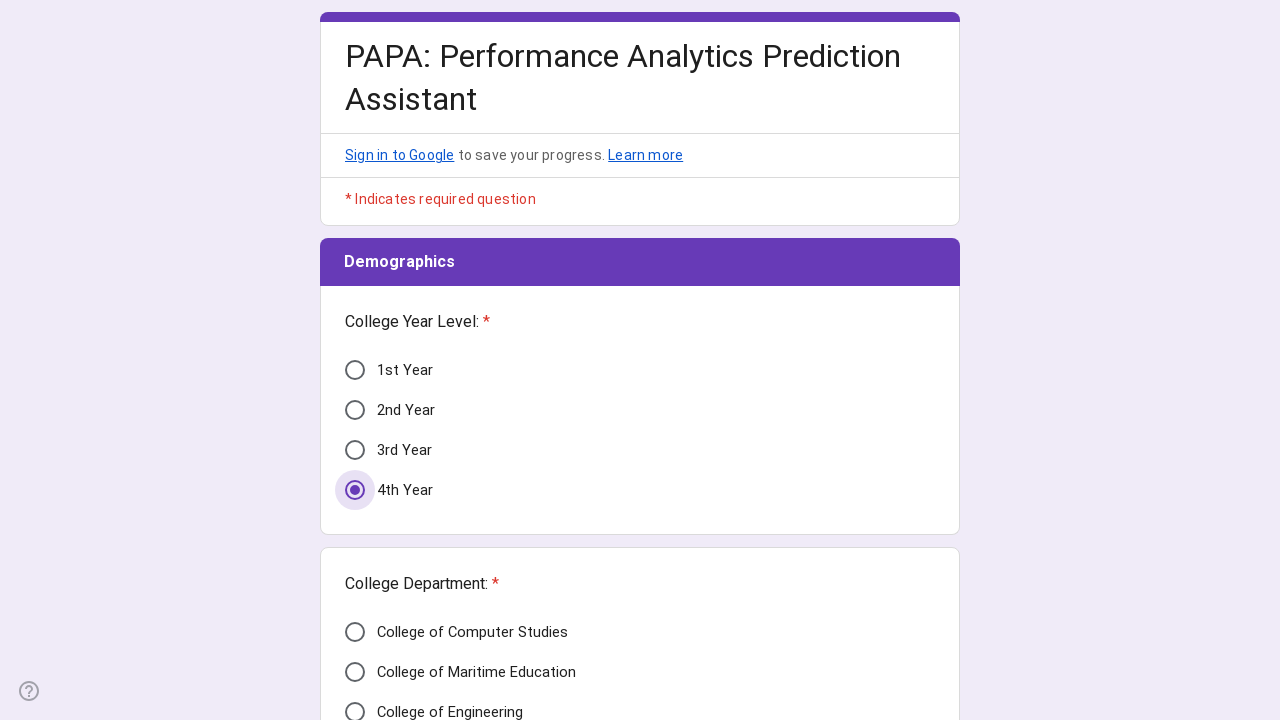

Clicked on the 5th option in a form question at (355, 632) on (//div[@class='AB7Lab Id5V1'])[5]
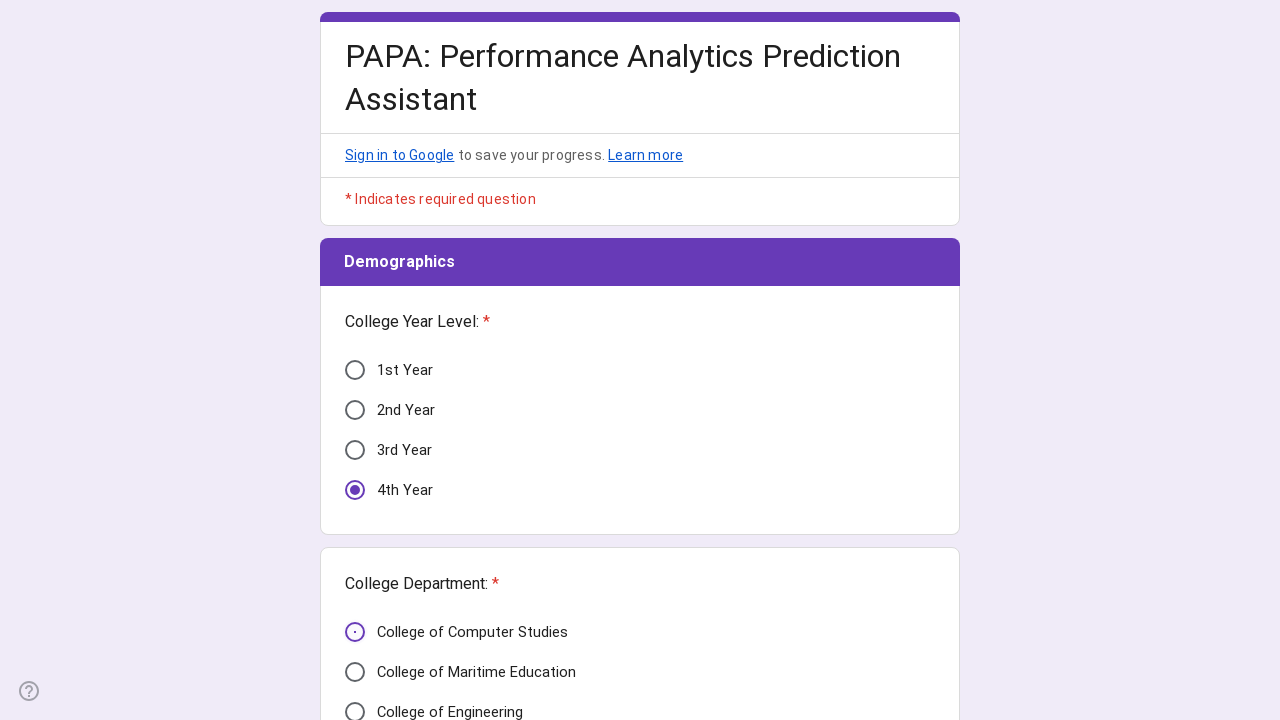

Verified form fully loaded by waiting for 16th option element
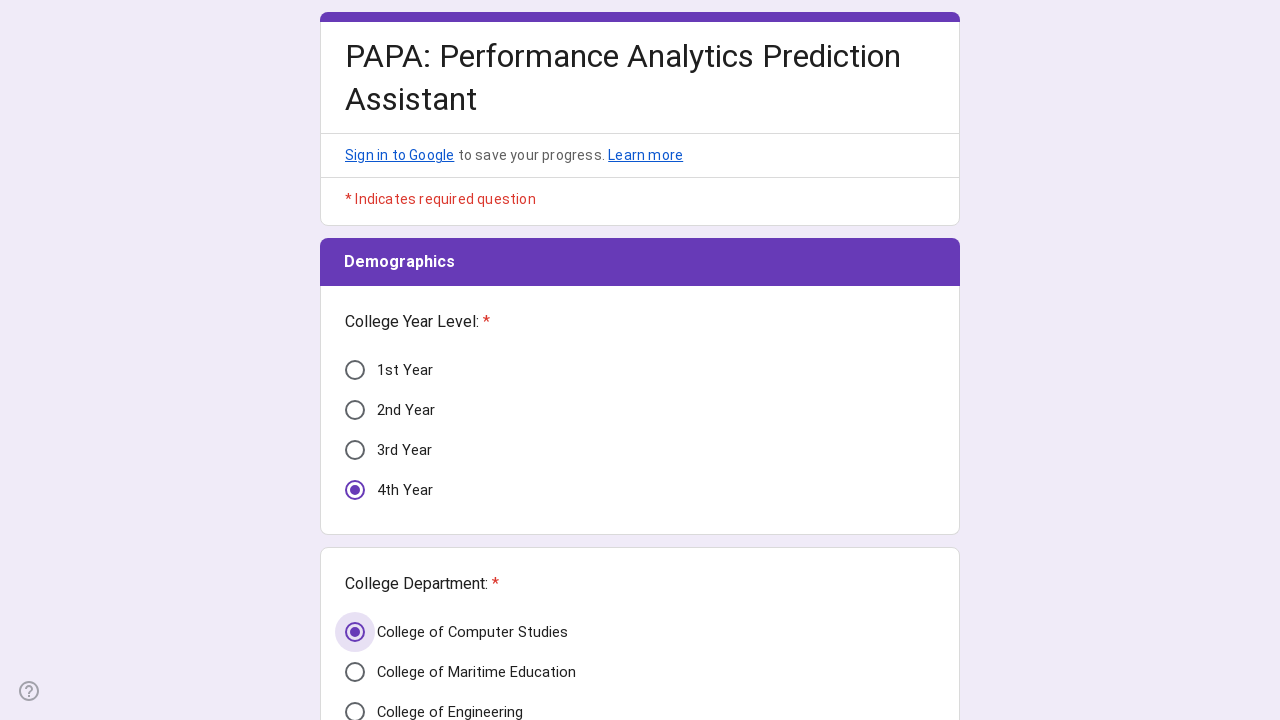

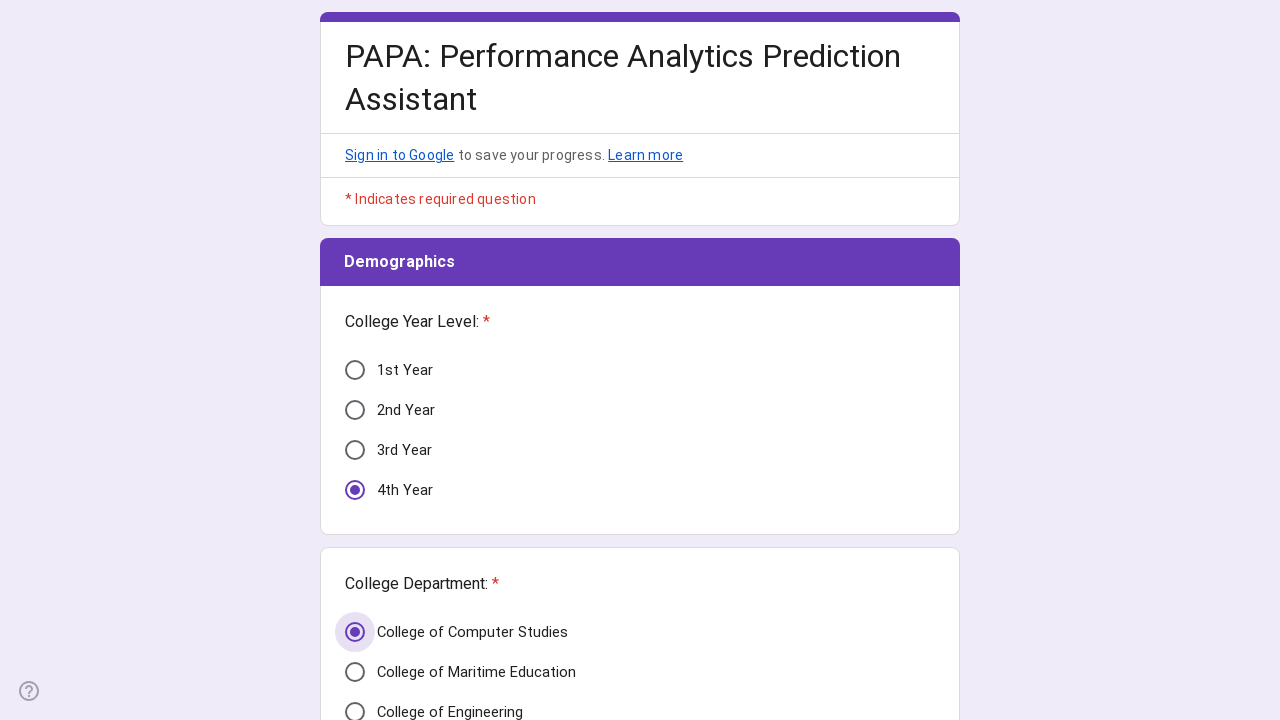